Tests various web form elements including text input, password, textarea, dropdowns, file upload, checkboxes, radio buttons, range slider, date picker, and form submission on the Selenium web form demo page.

Starting URL: https://www.selenium.dev/selenium/web/web-form.html

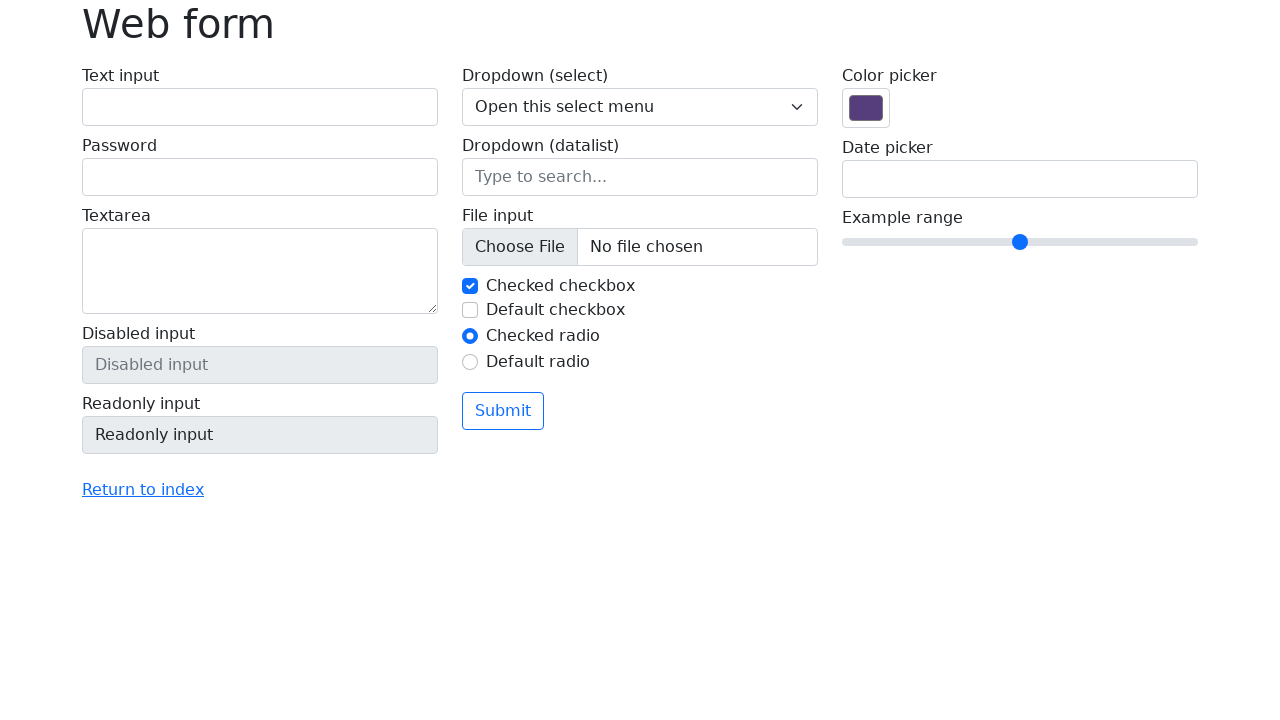

Retrieved page title
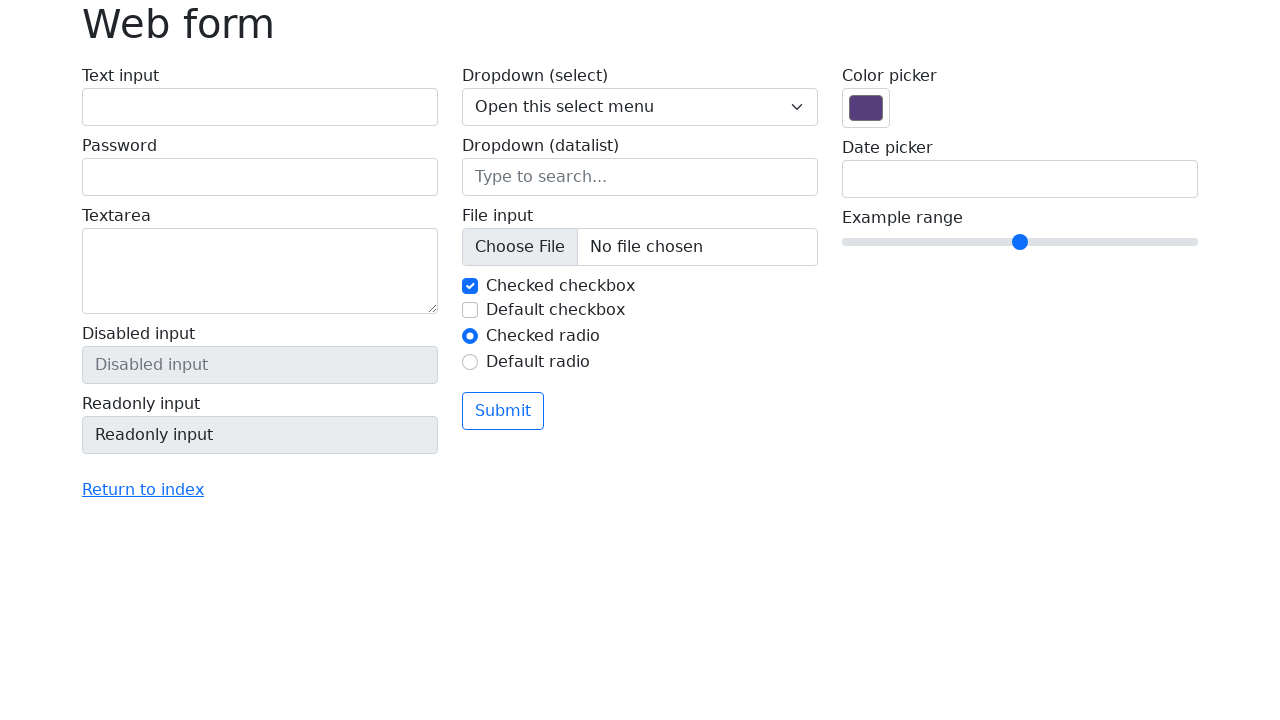

Verified page title is 'Web form'
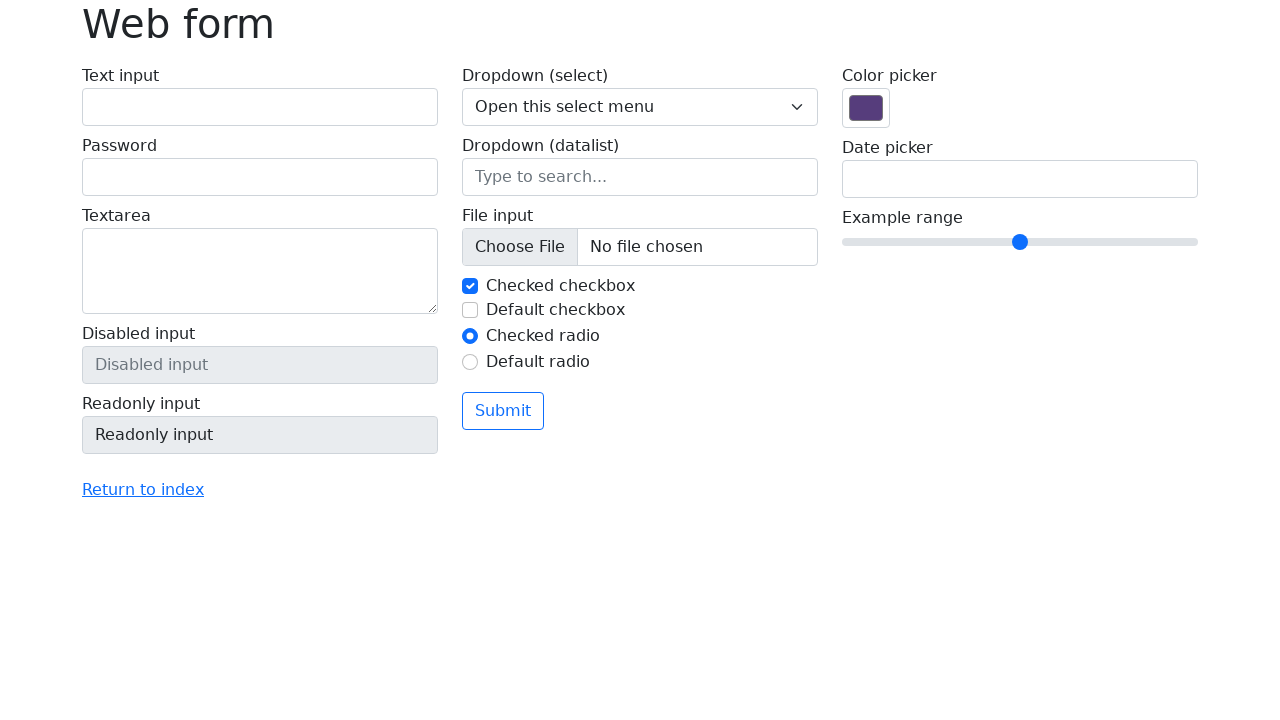

Filled text input field with 'TestUser' on input[name='my-text']
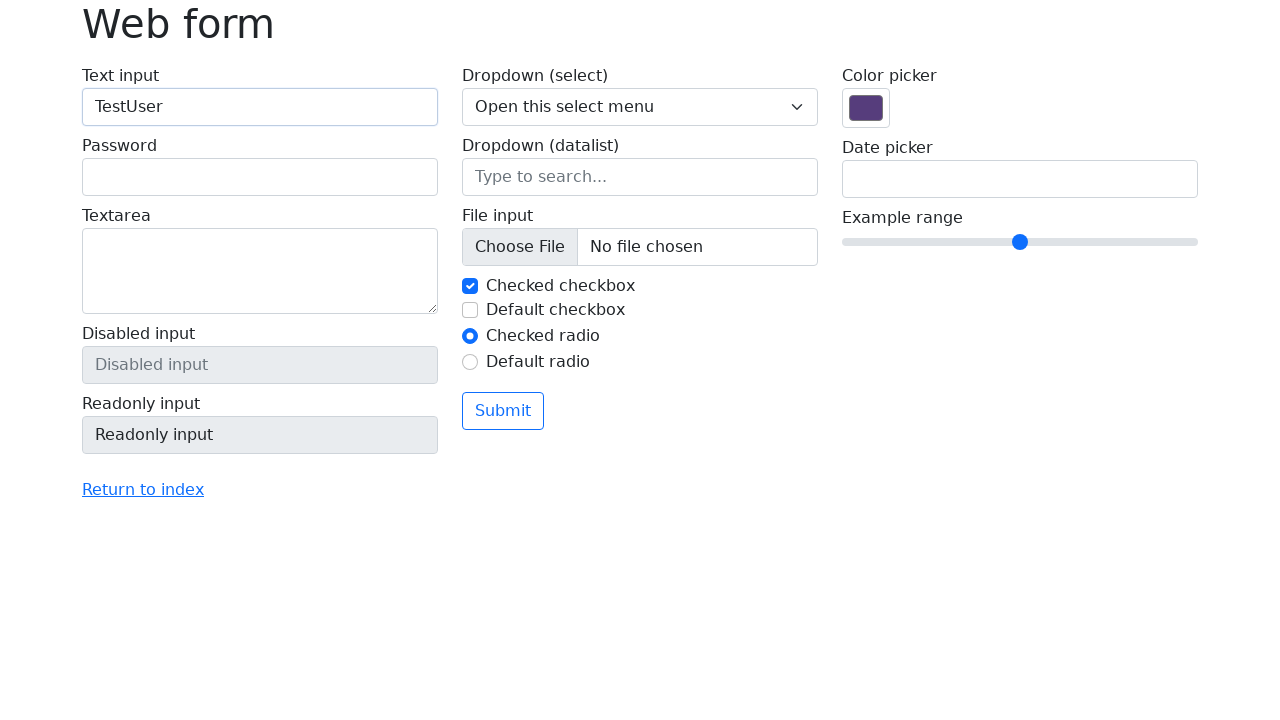

Filled password field with 'salasana123' on input[name='my-password']
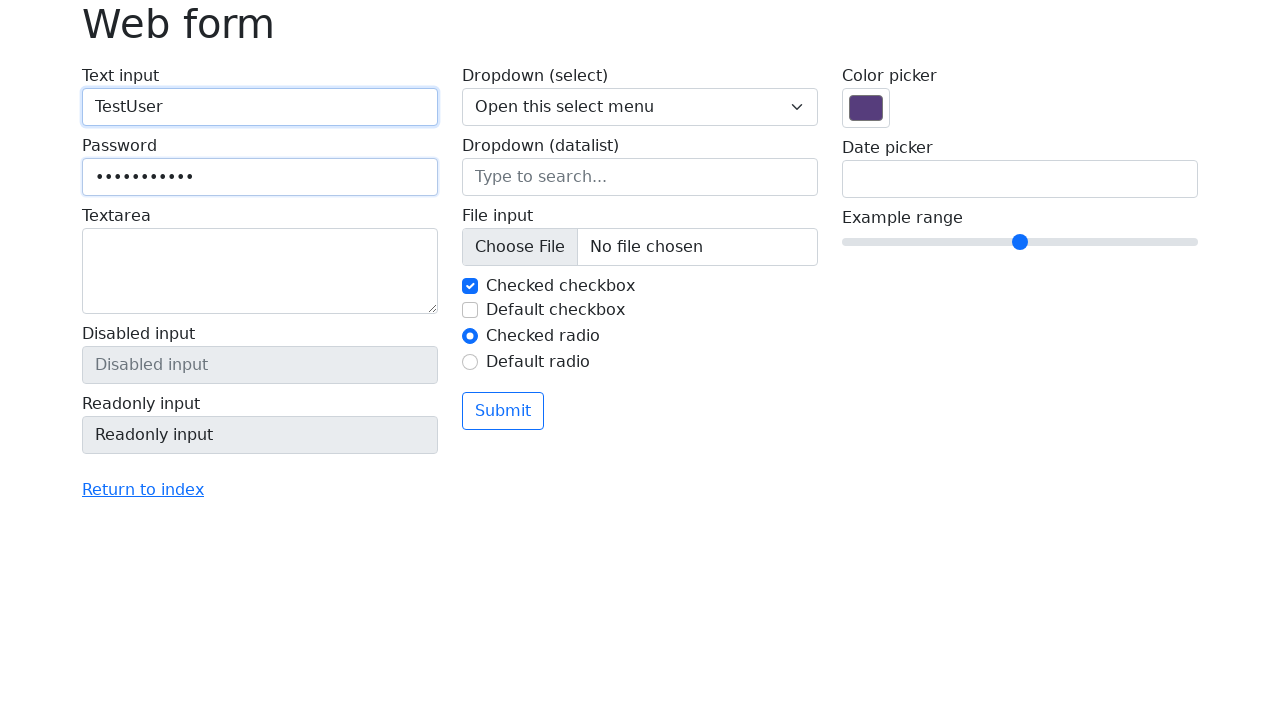

Filled textarea with 'This is a test message.' on textarea[name='my-textarea']
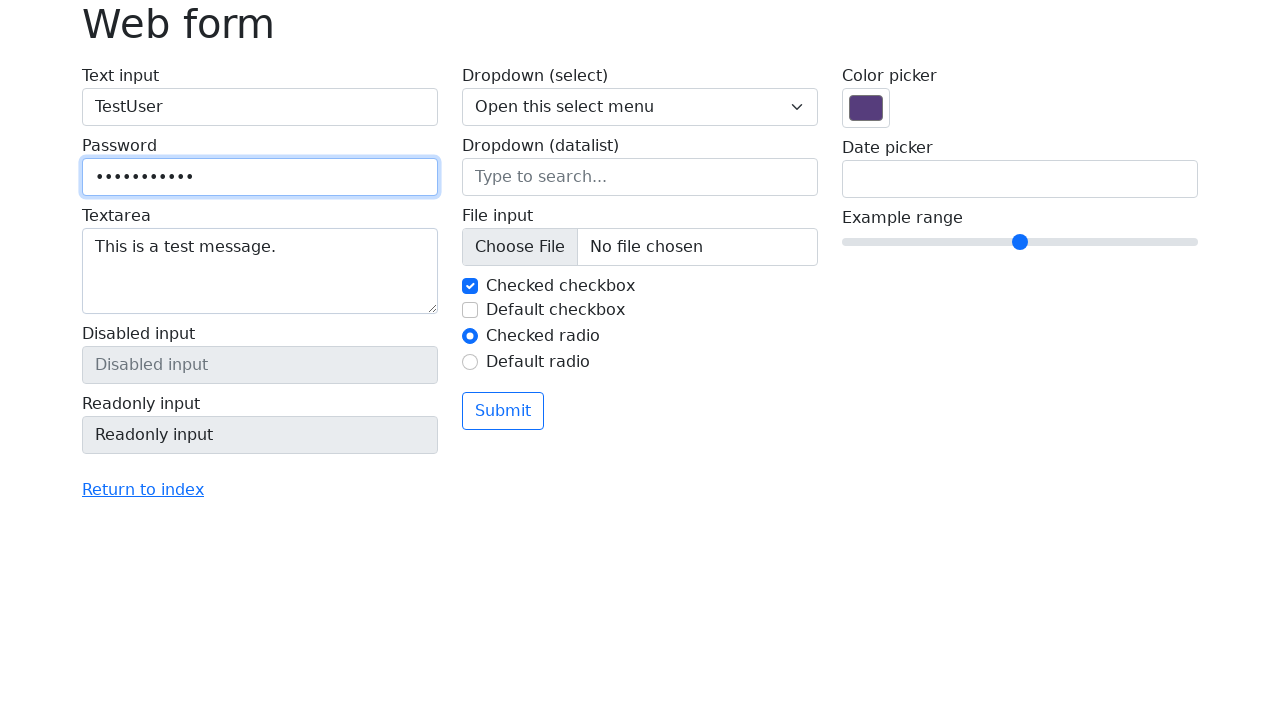

Clicked readonly input field at (260, 435) on [name='my-readonly']
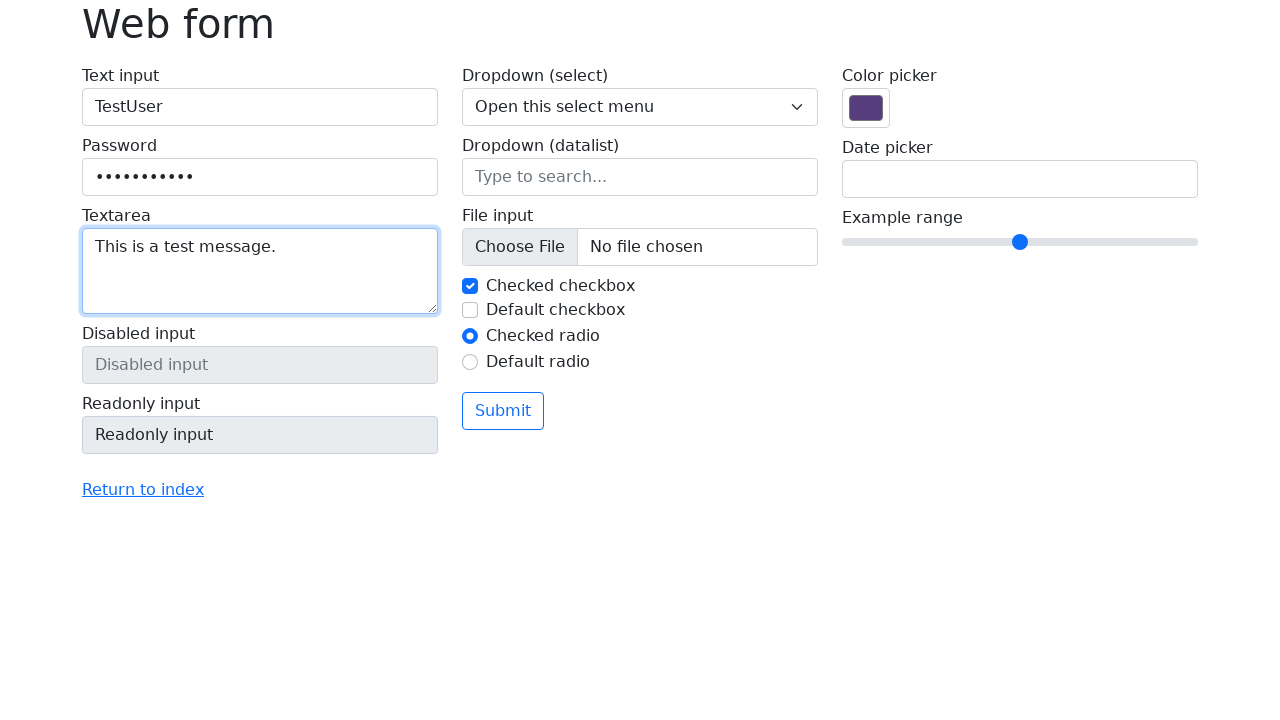

Selected option '2' from dropdown on select[name='my-select']
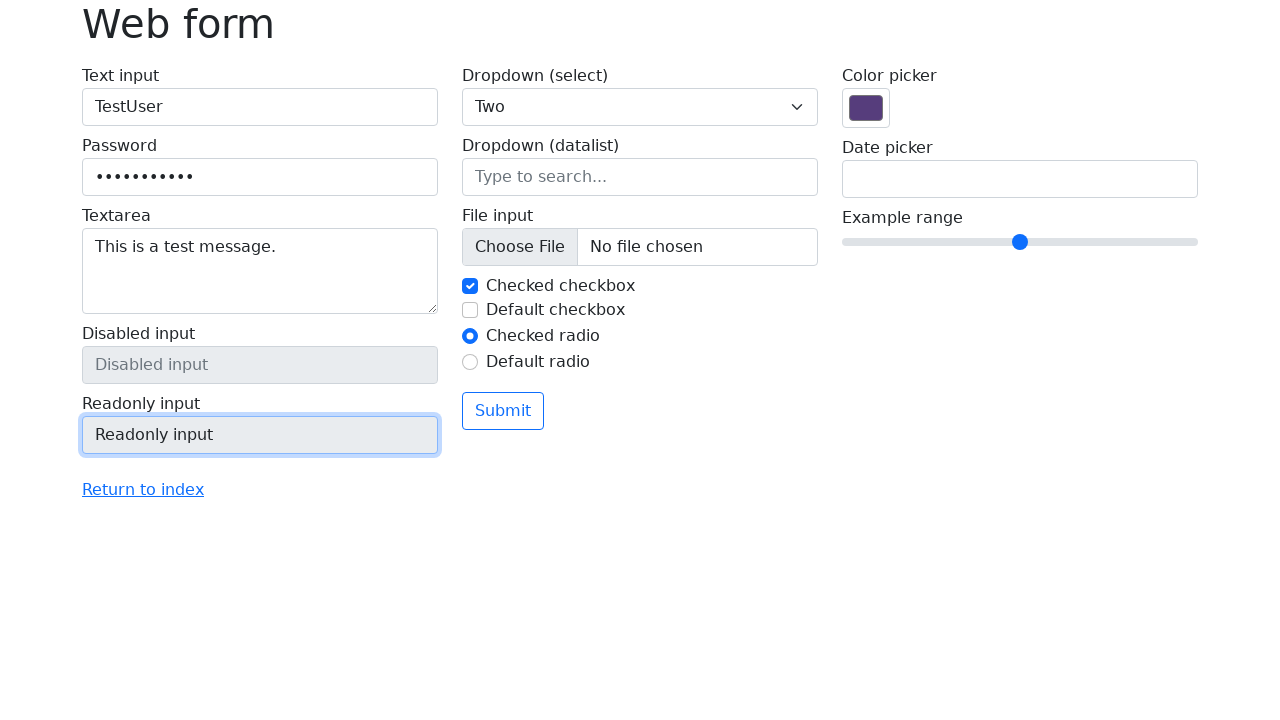

Filled datalist input with 'San Francisco' on input[name='my-datalist']
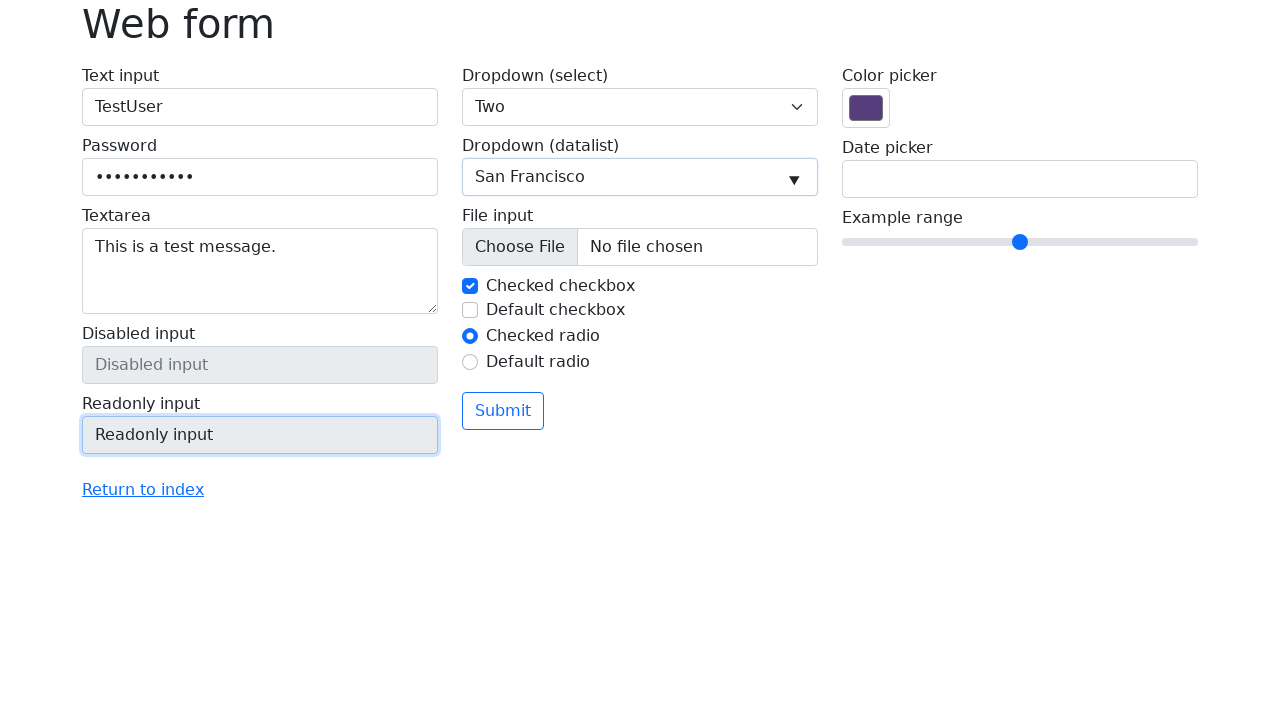

Uploaded test file via file input
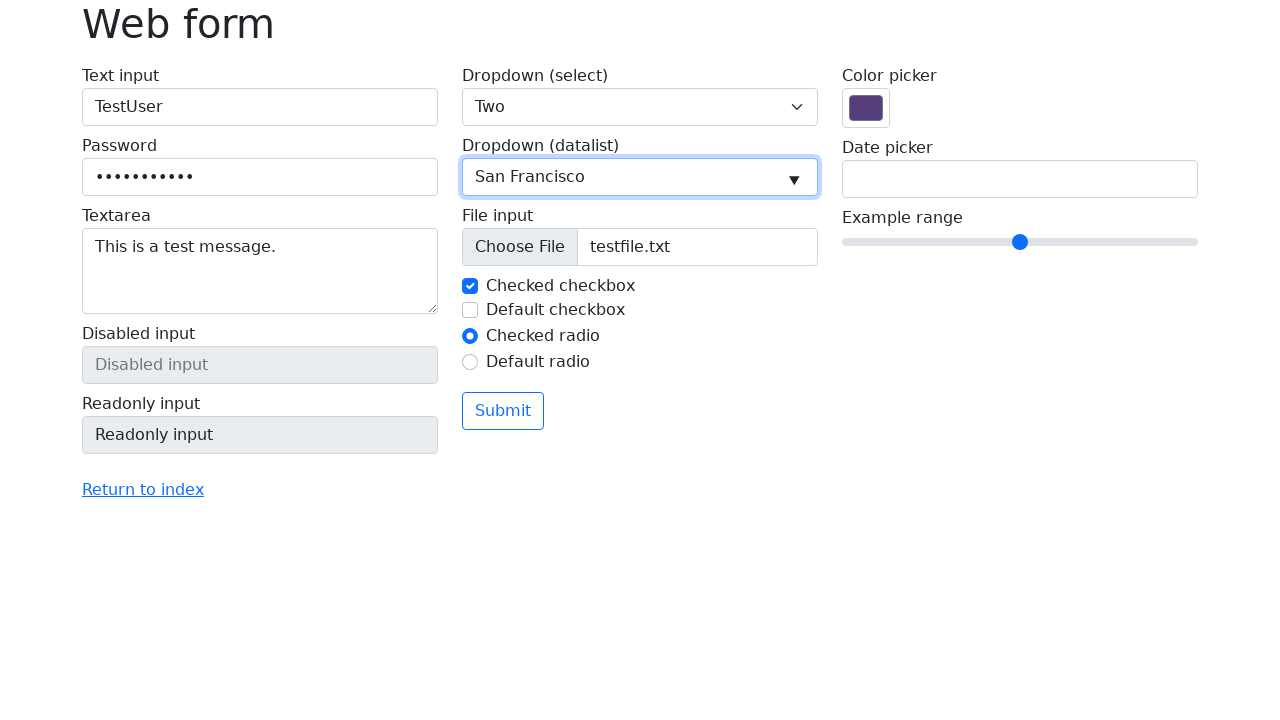

Checked first checkbox on #my-check-1
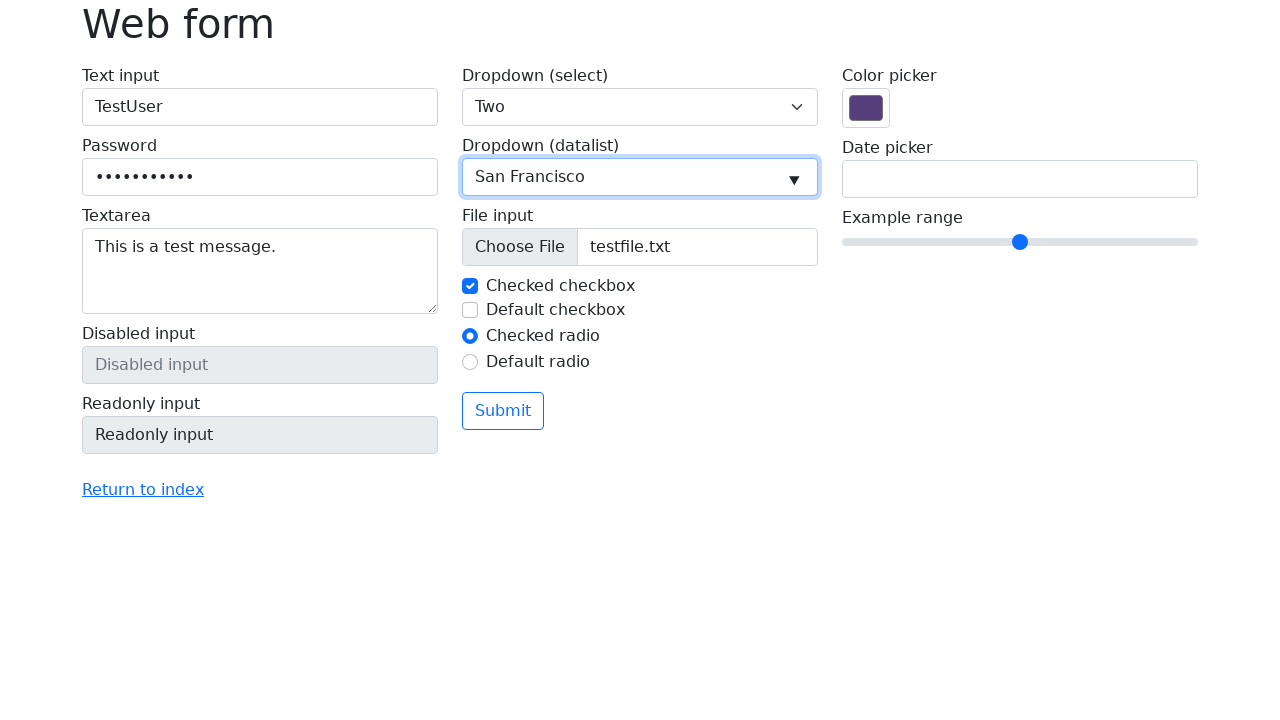

Checked second checkbox at (470, 310) on #my-check-2
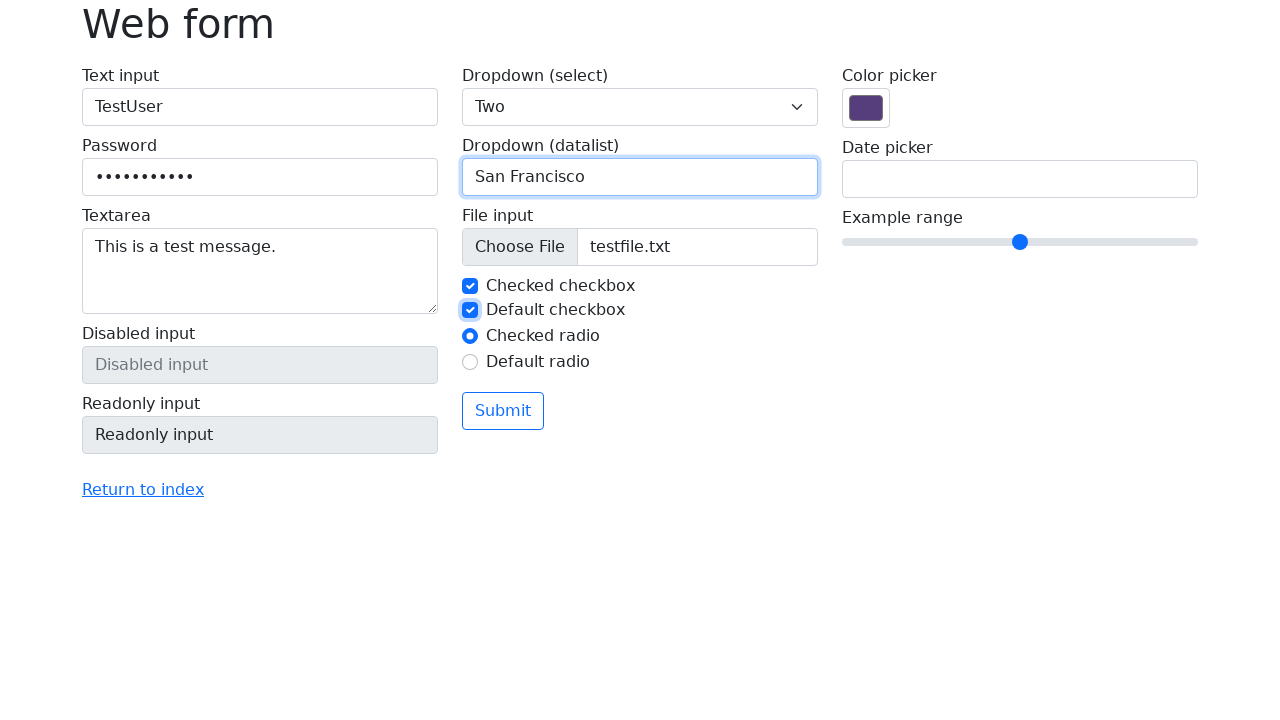

Verified first checkbox is checked
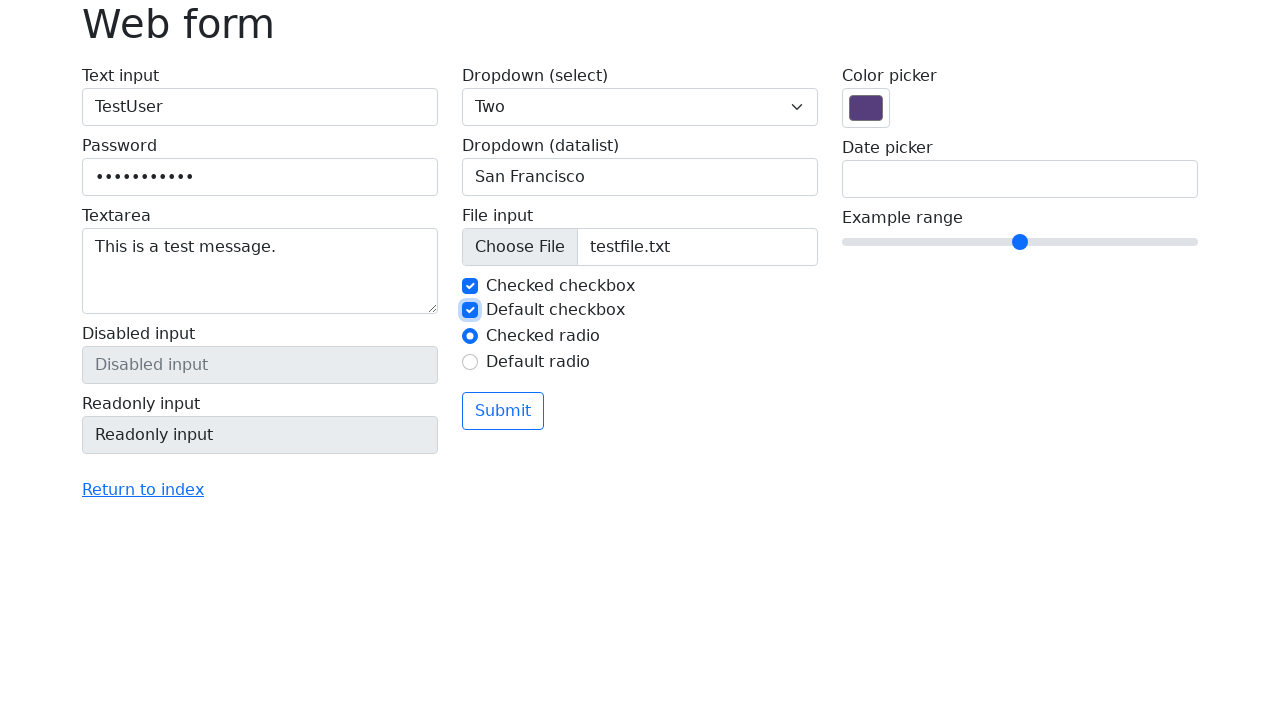

Verified second checkbox is checked
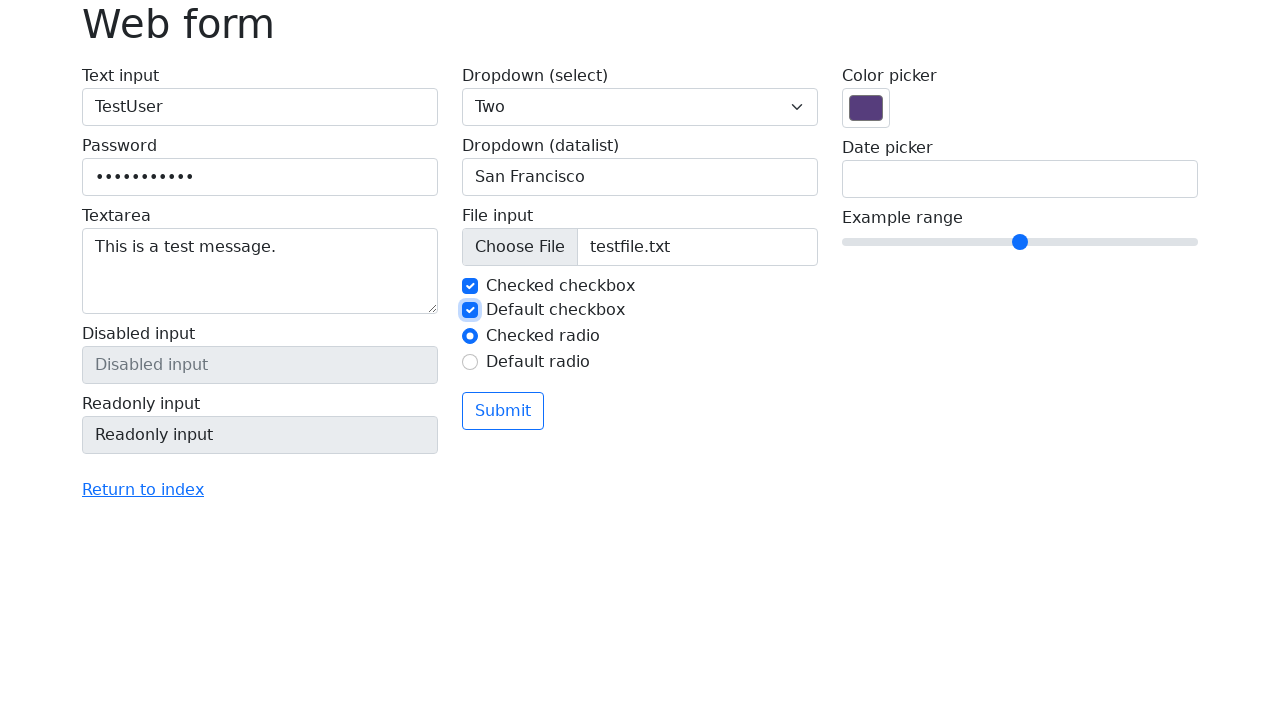

Unchecked second checkbox at (470, 310) on #my-check-2
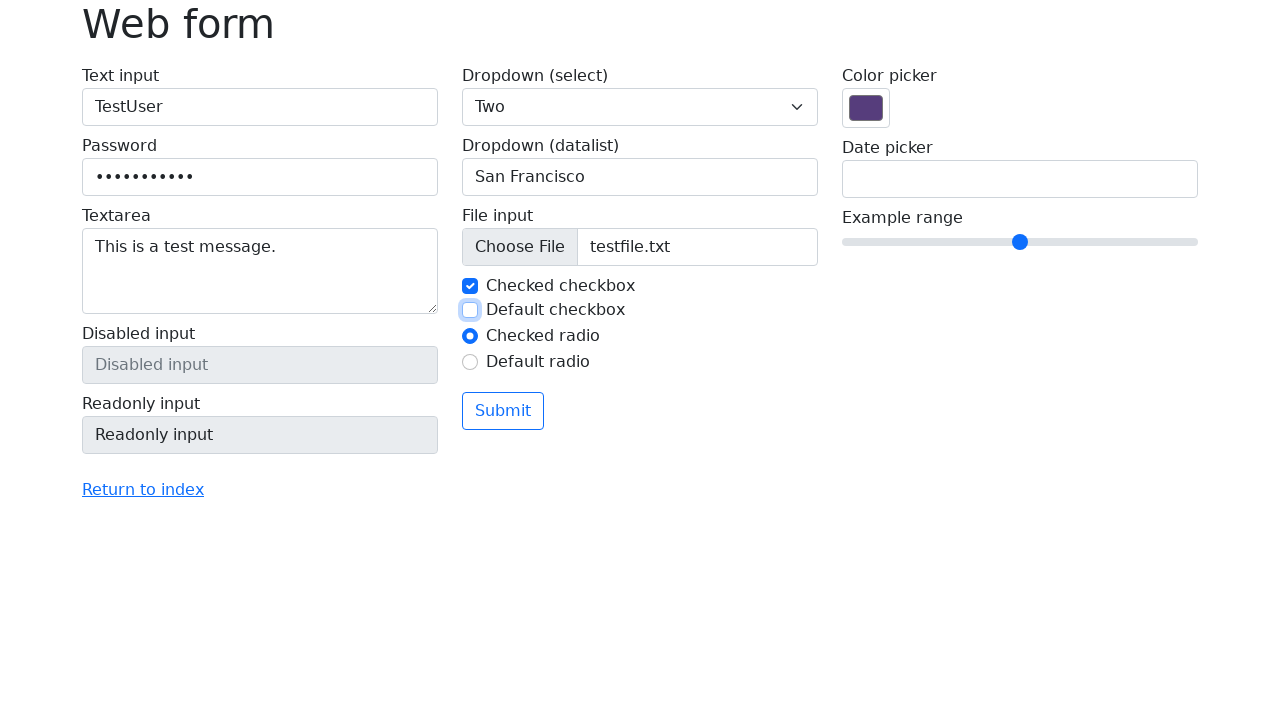

Verified second checkbox is unchecked
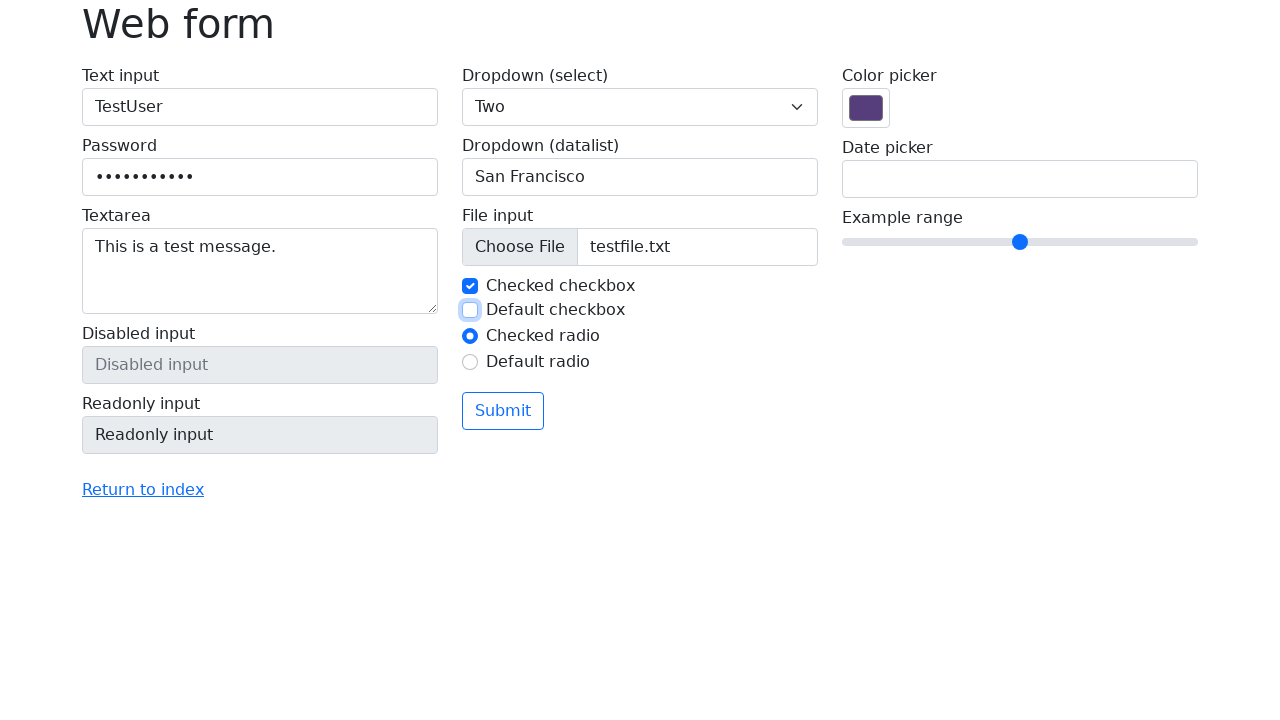

Clicked second radio button at (470, 362) on #my-radio-2
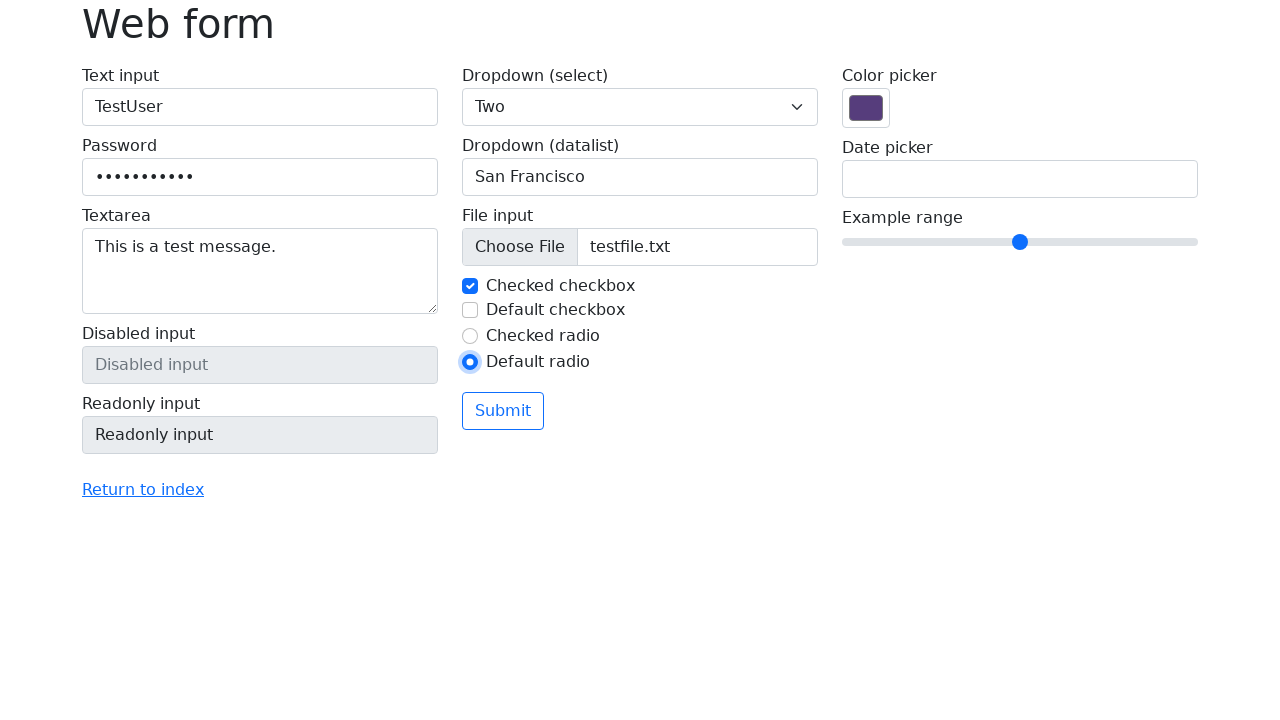

Verified second radio button is checked
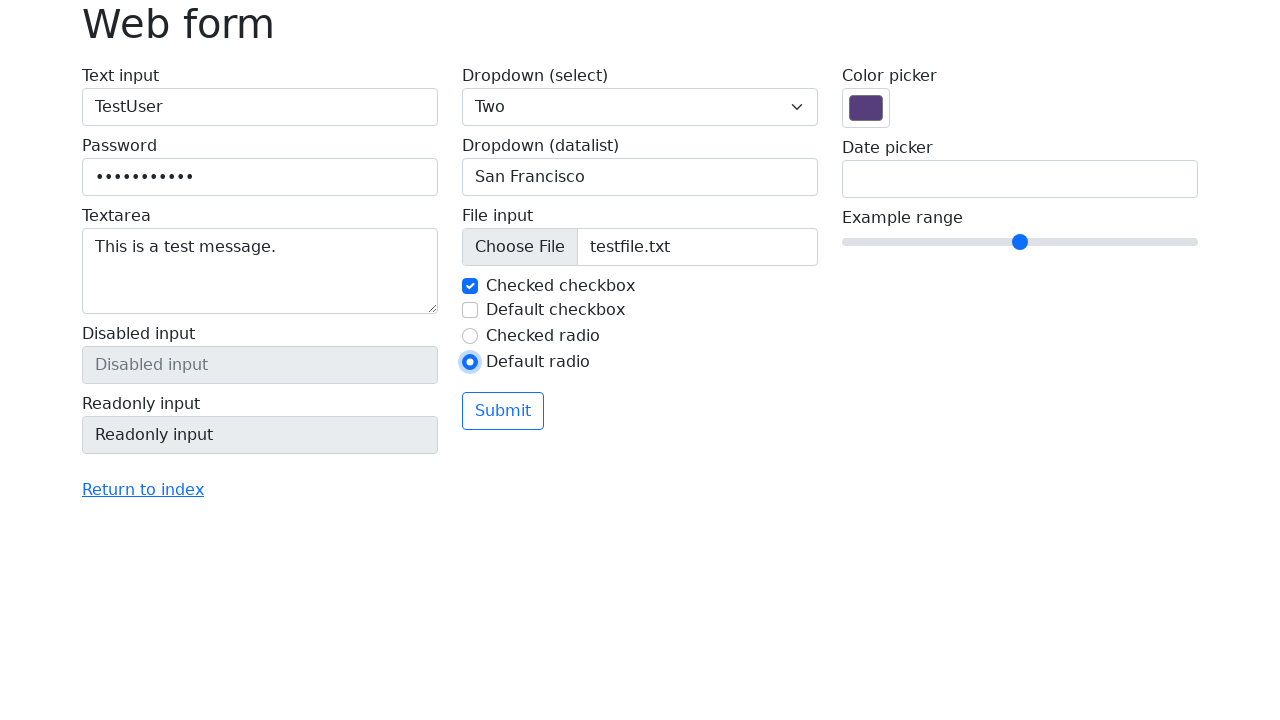

Clicked first radio button at (470, 336) on #my-radio-1
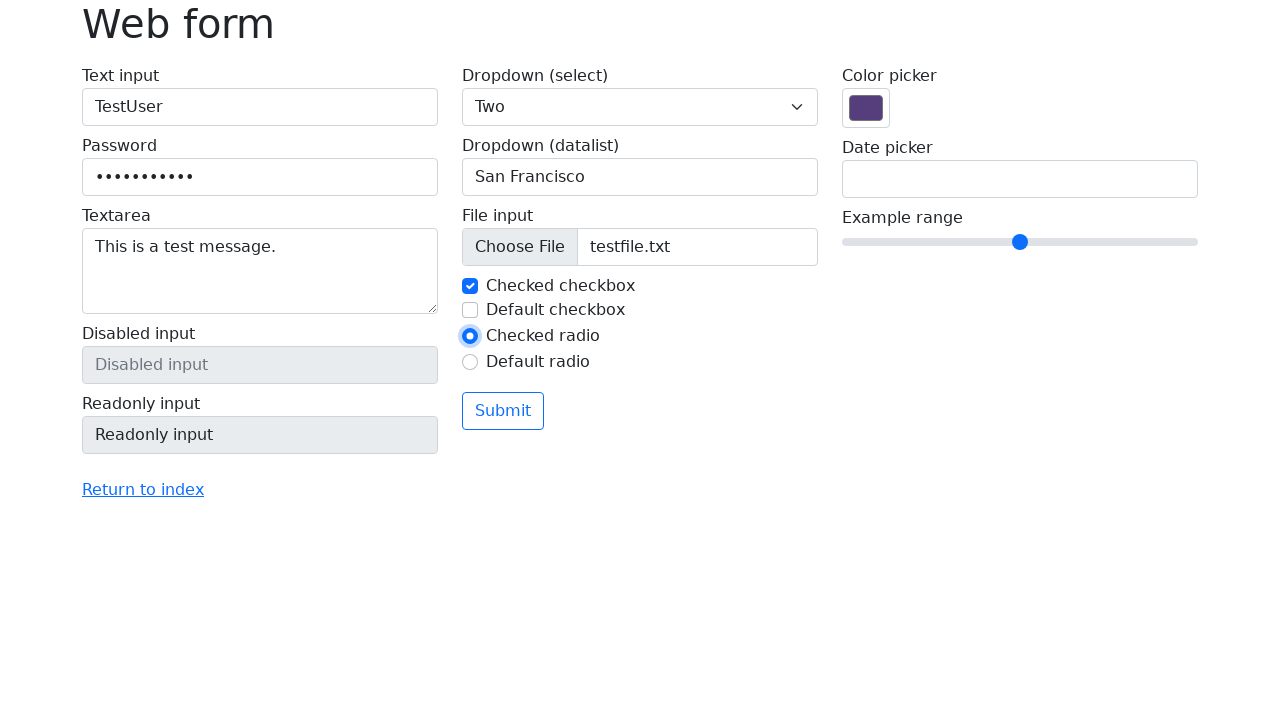

Verified first radio button is checked
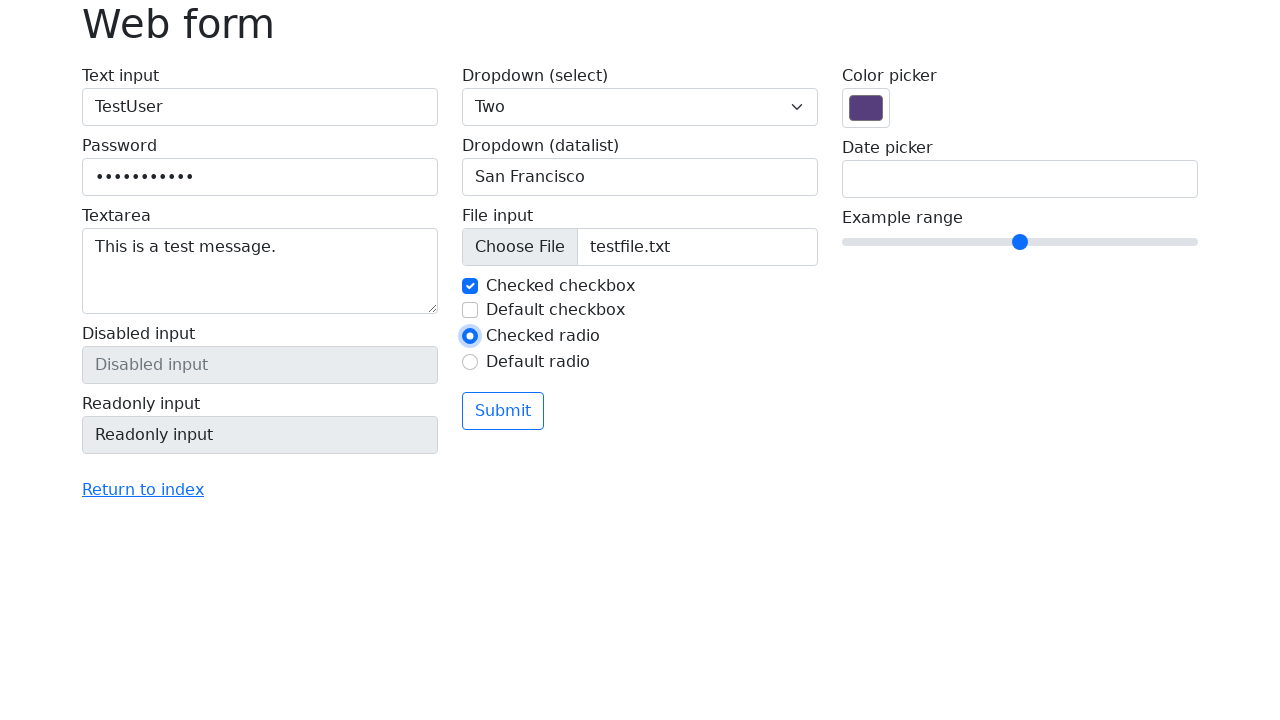

Verified second radio button is unchecked
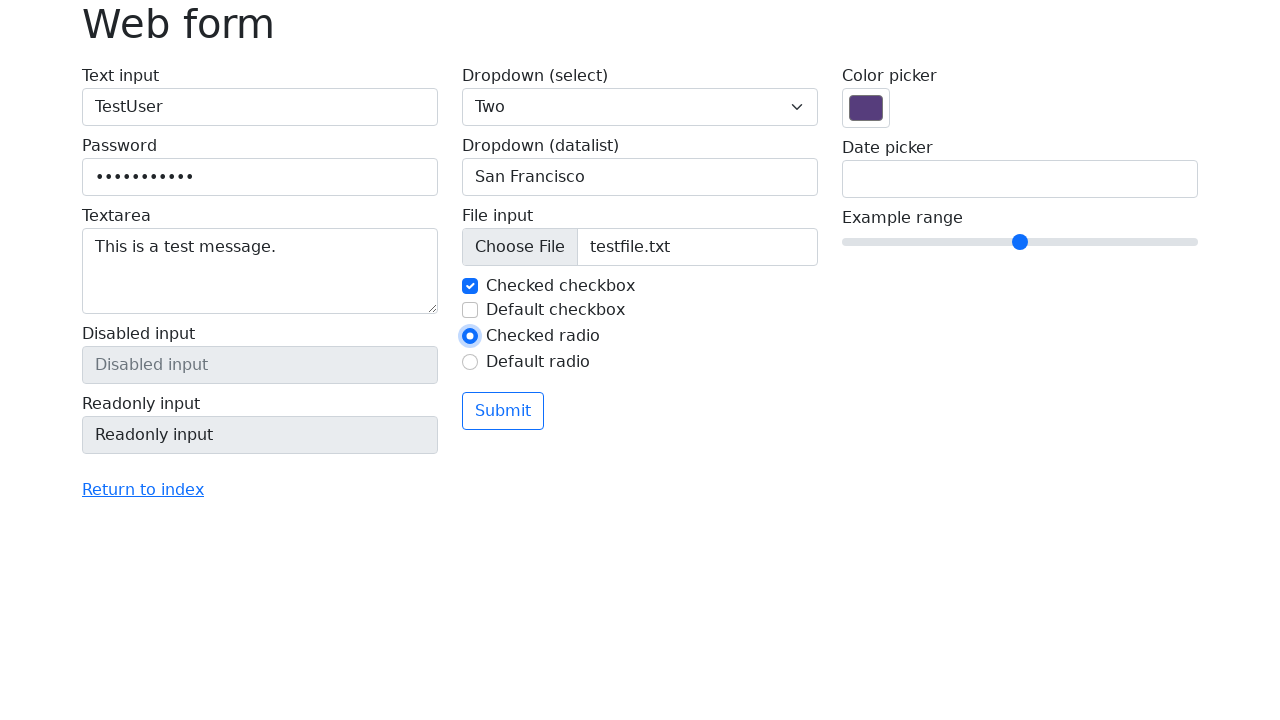

Filled date field with '2025-03-24' on input[name='my-date']
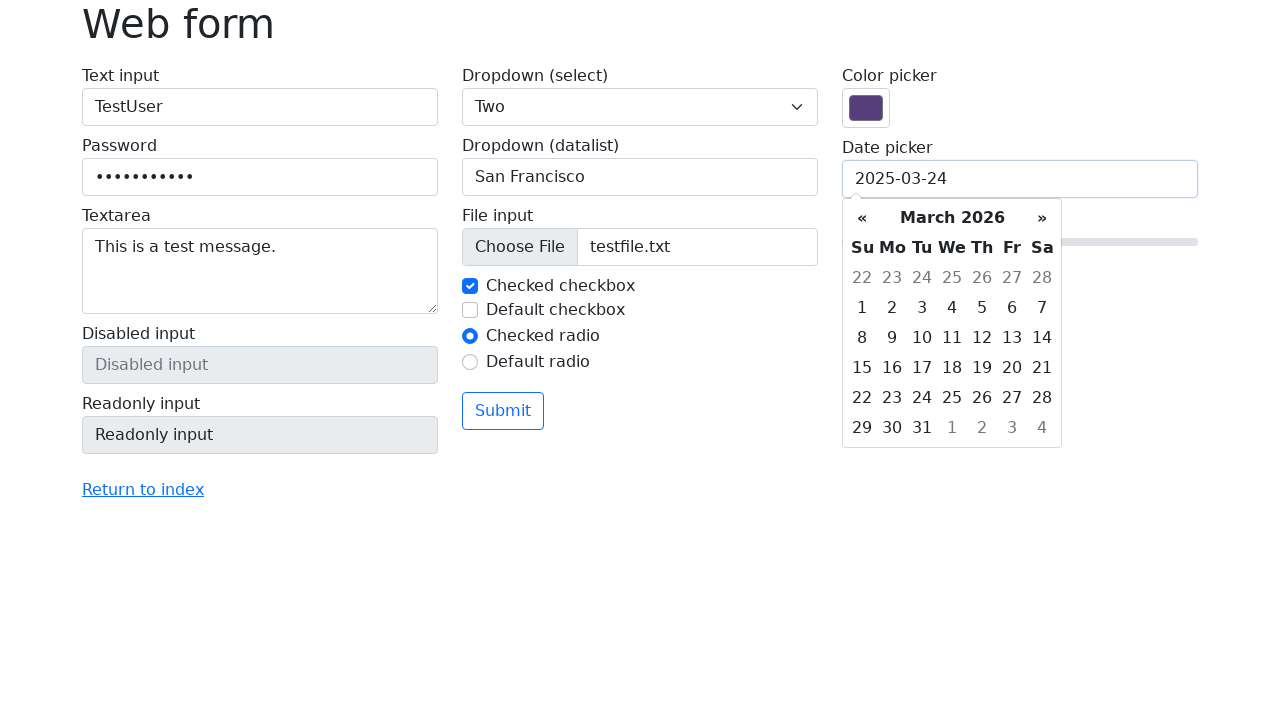

Clicked submit button to submit form at (503, 411) on button[type='submit']
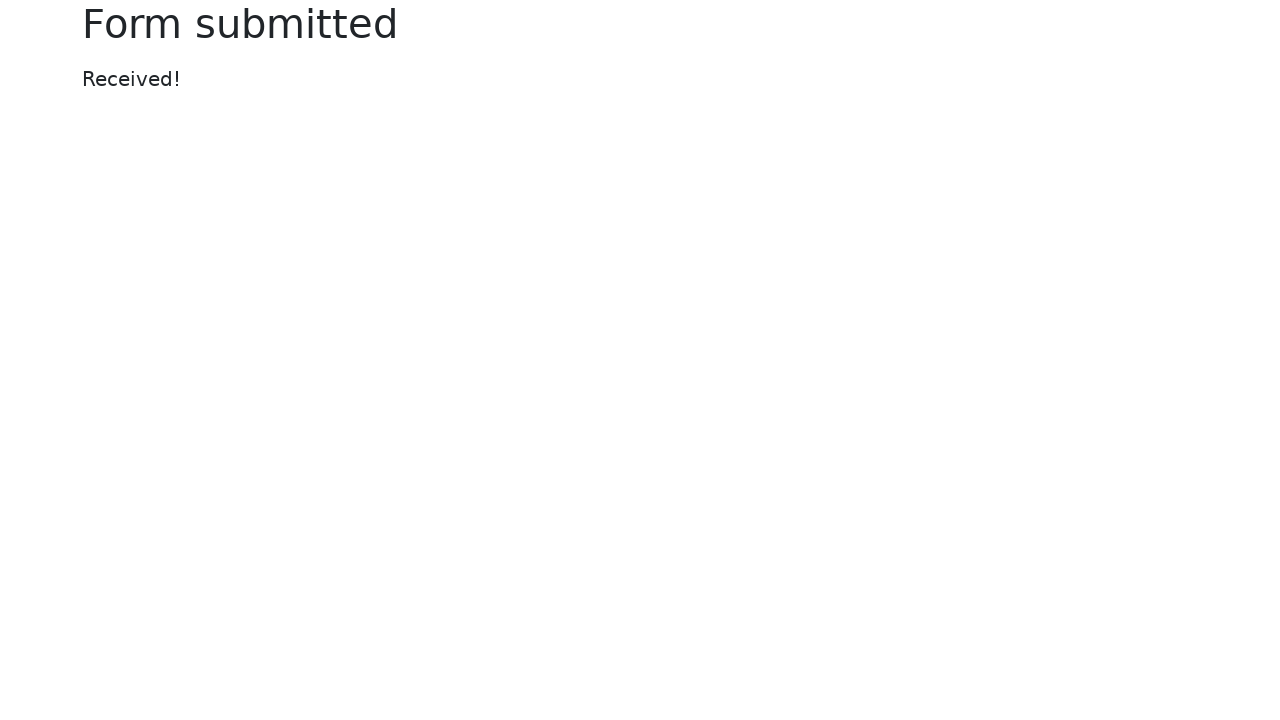

Waited for success message element to appear
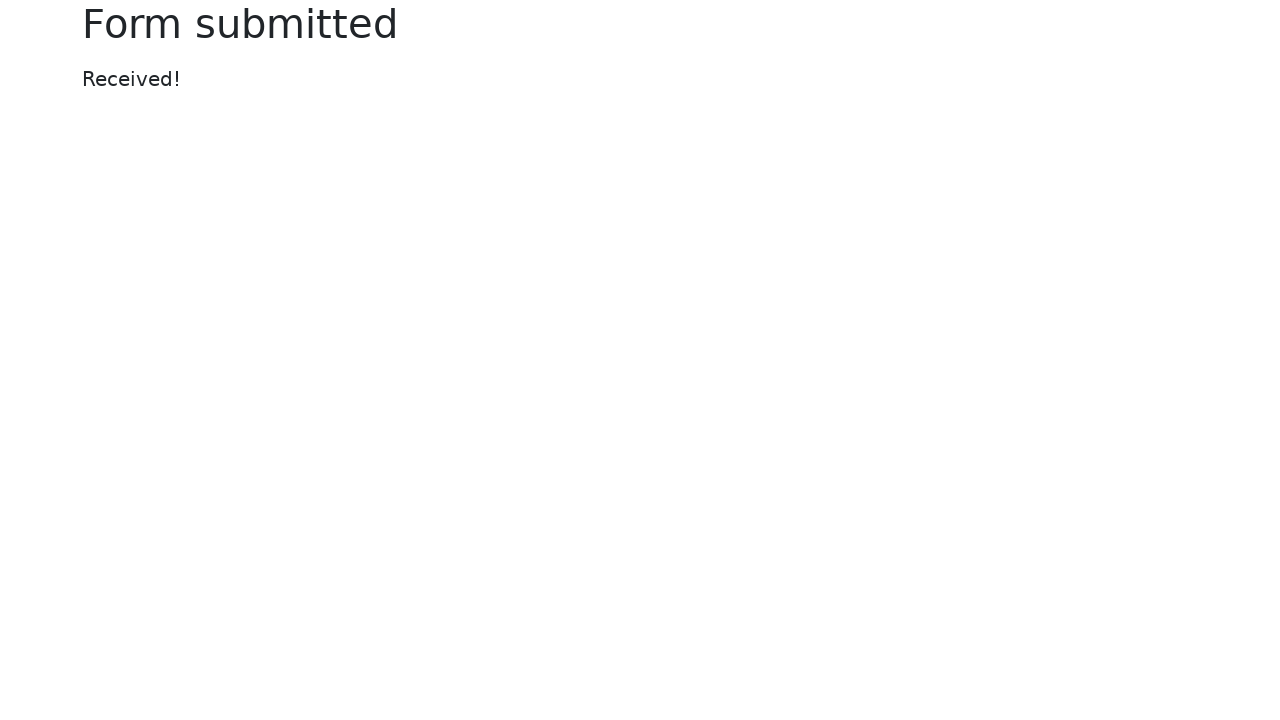

Retrieved success message text
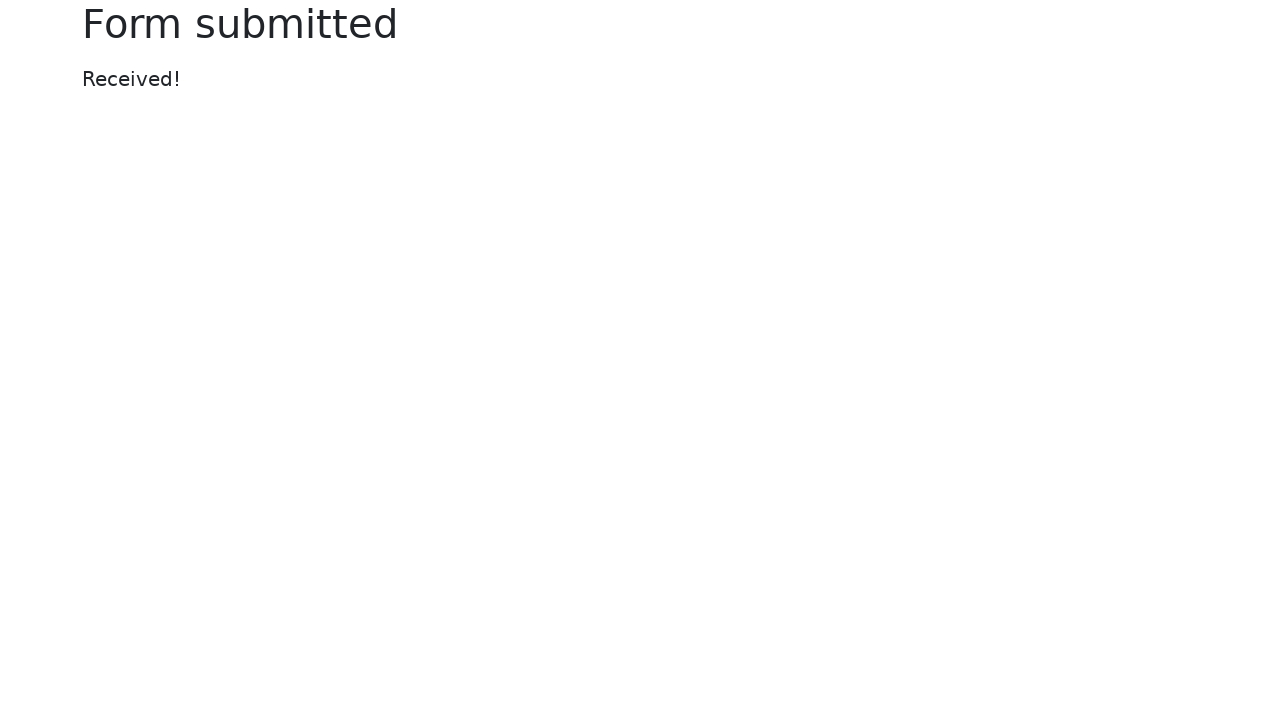

Verified form submission success with 'Received!' message
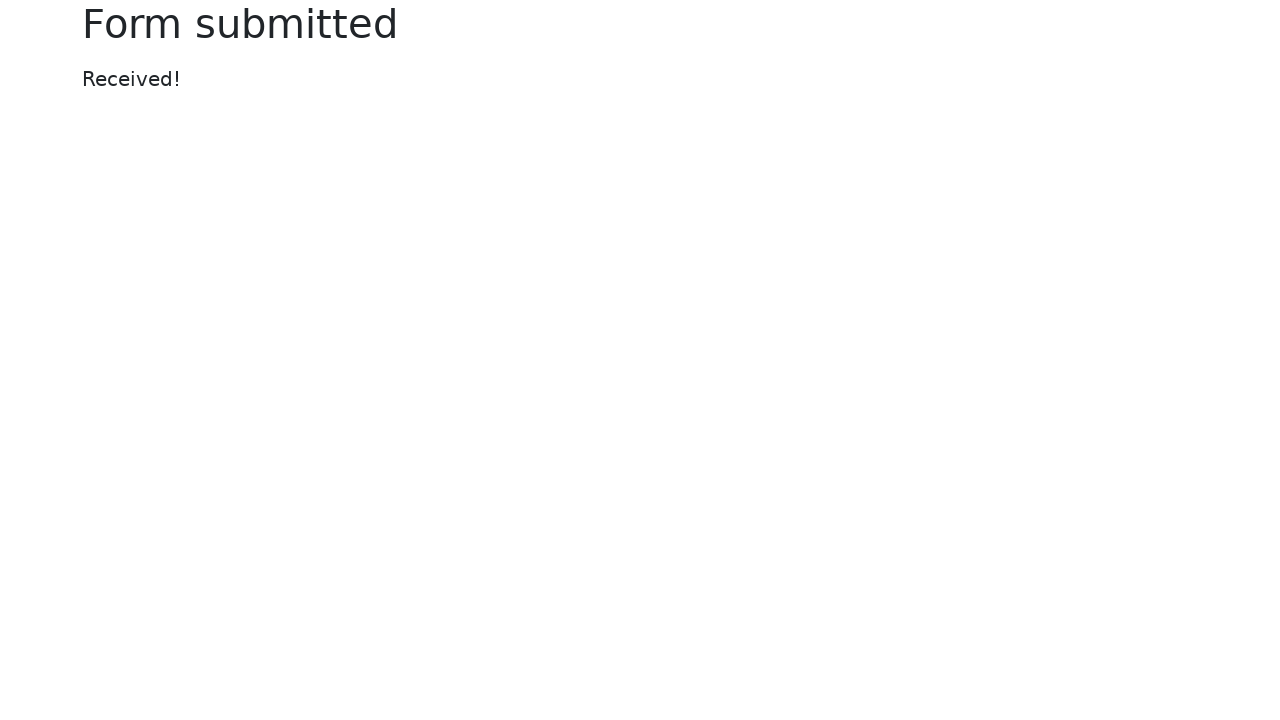

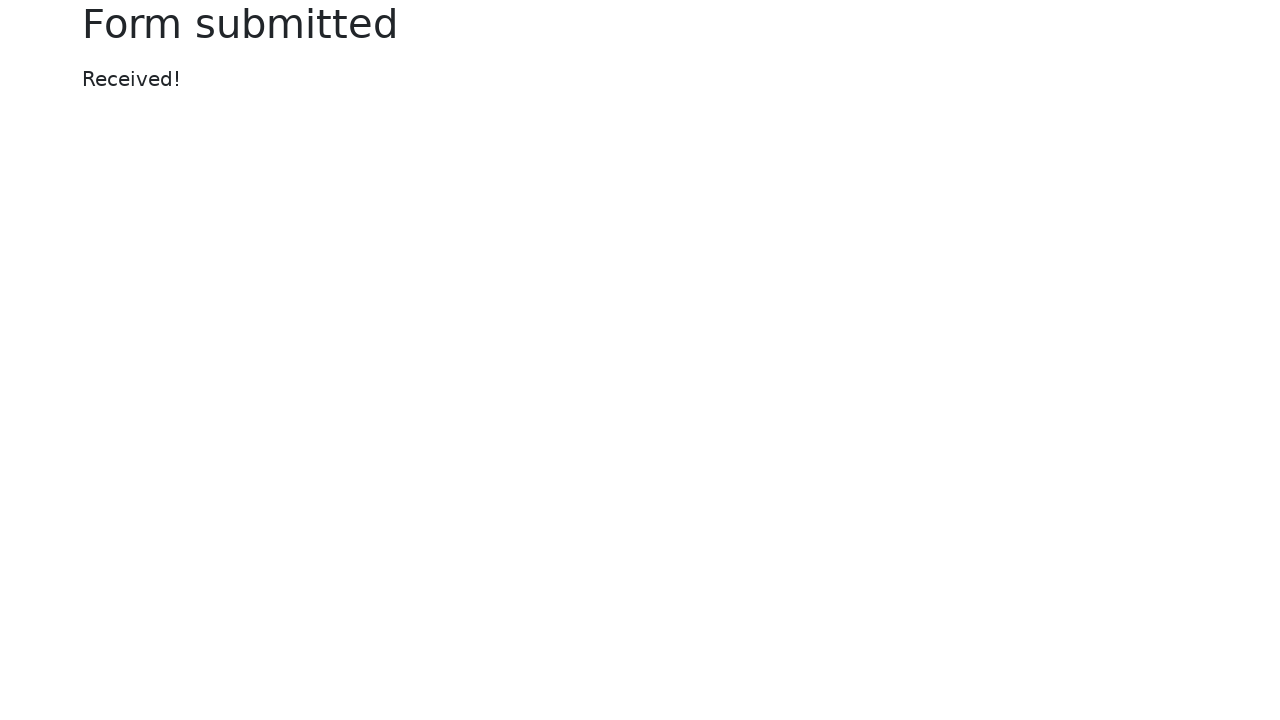